Tests the keypress form by entering a name in the input field and clicking the button

Starting URL: https://formy-project.herokuapp.com/keypress

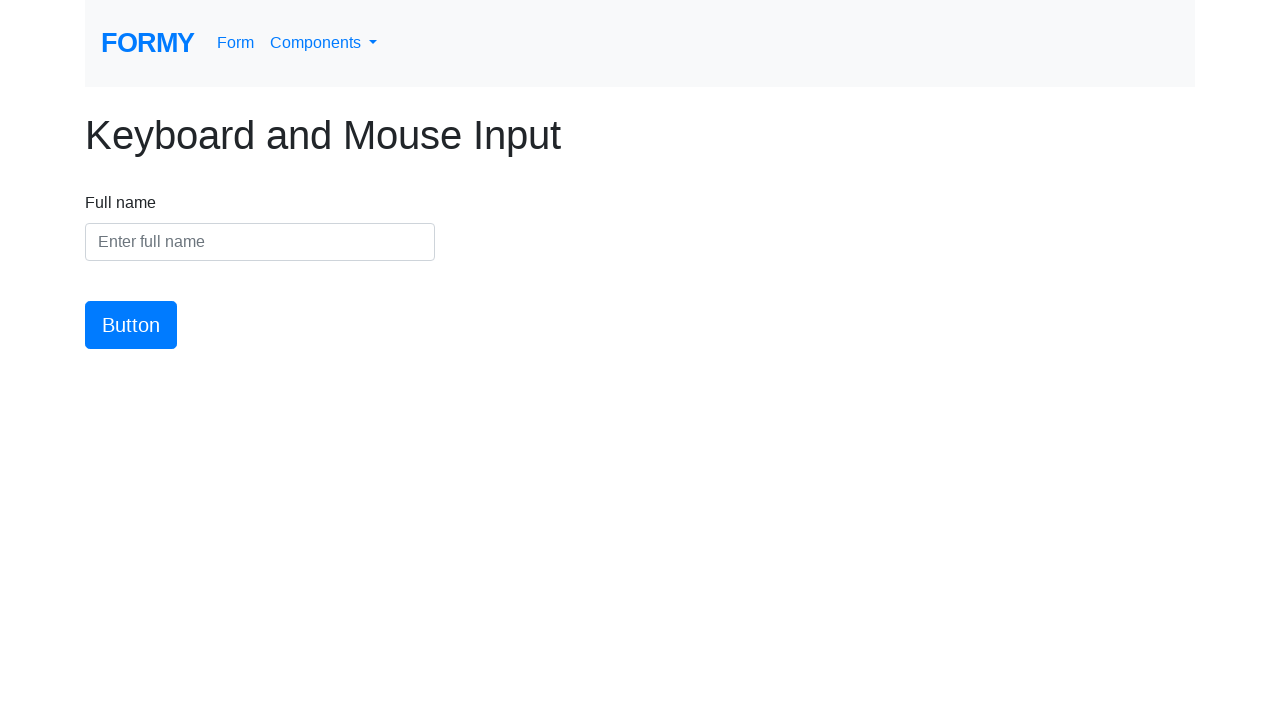

Entered 'Namit' in the name input field on #name
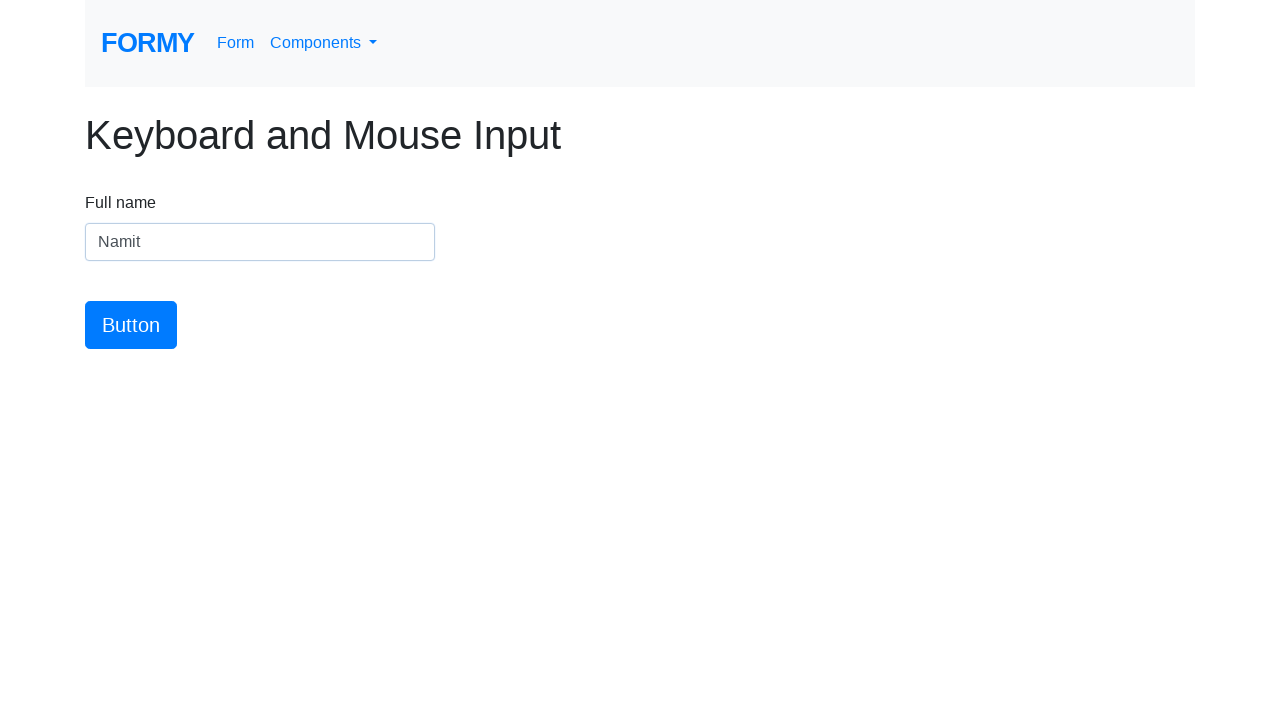

Clicked the button to submit the keypress form at (131, 325) on #button
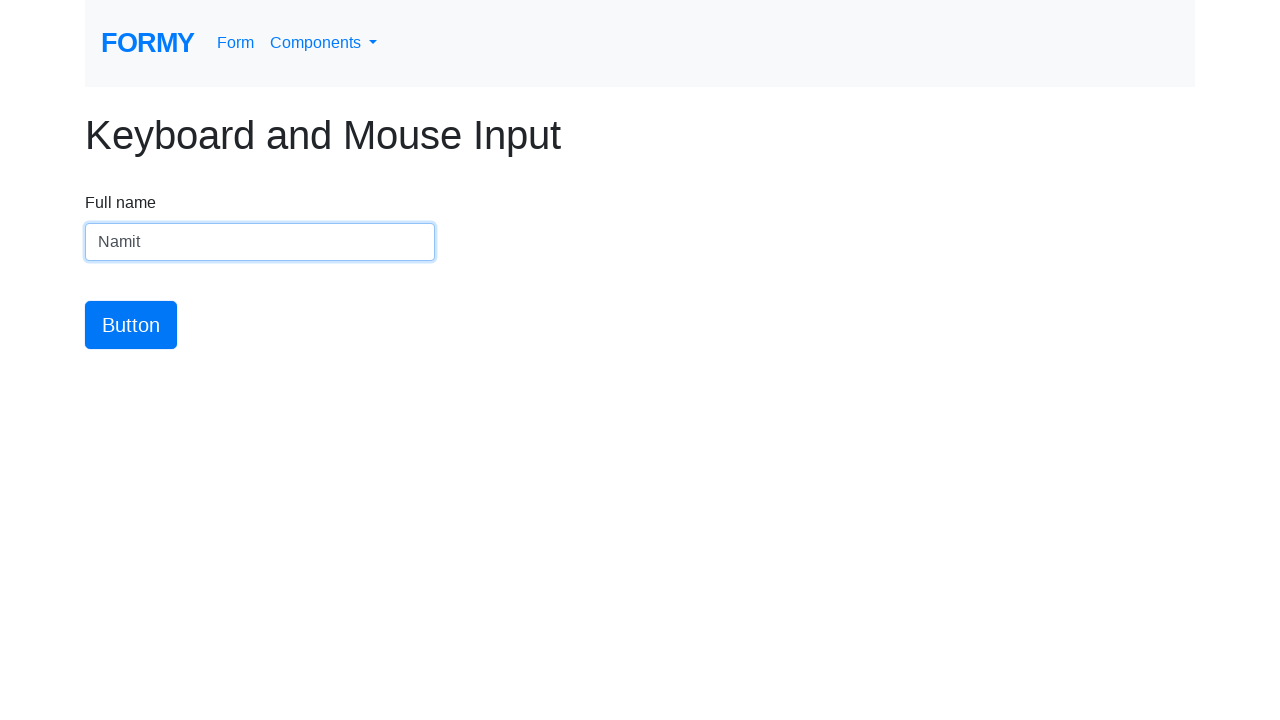

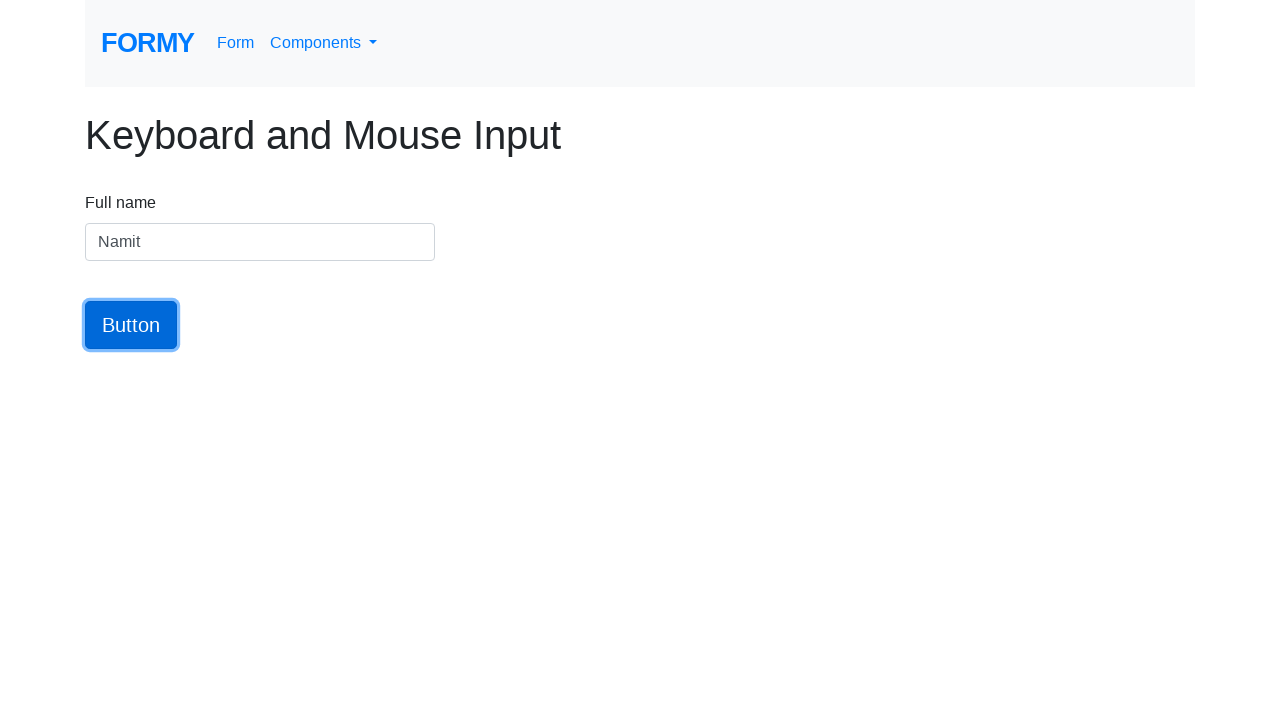